Tests multiple windows functionality by clicking a link that opens a new window, switching between parent and child windows, and verifying content in both windows.

Starting URL: https://the-internet.herokuapp.com

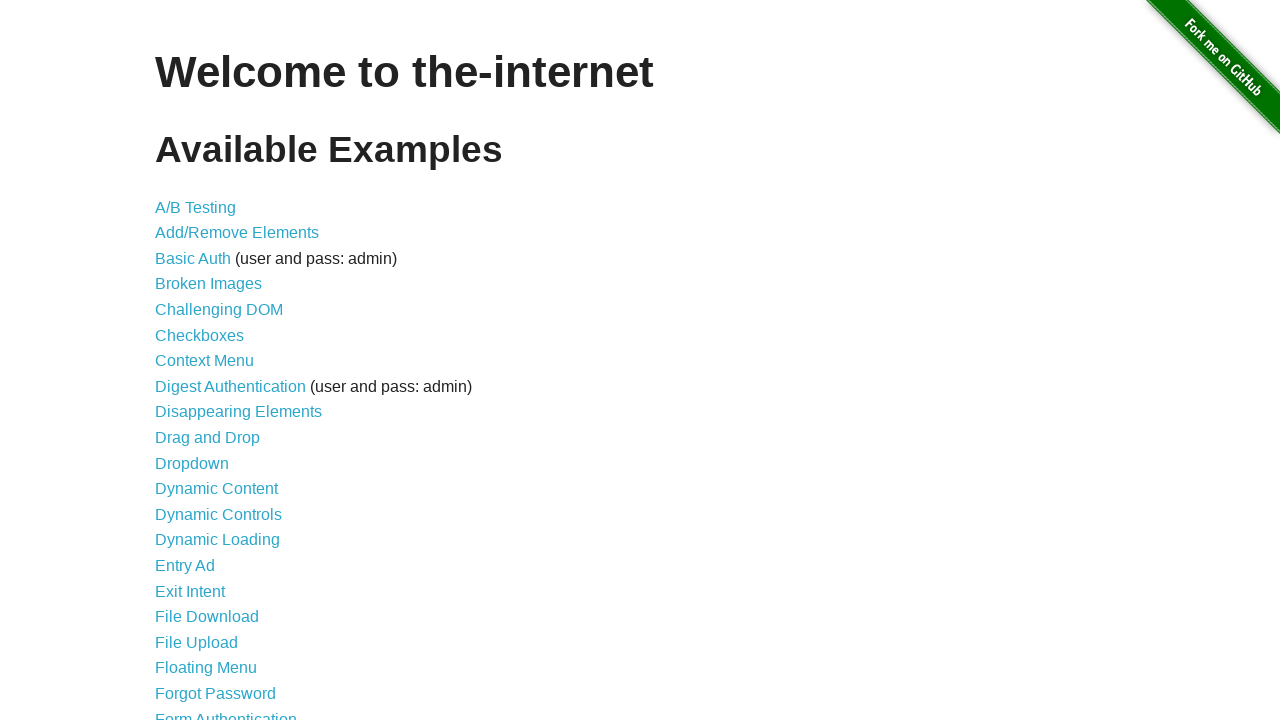

Clicked on 'Multiple Windows' link at (218, 369) on text=Multiple Windows
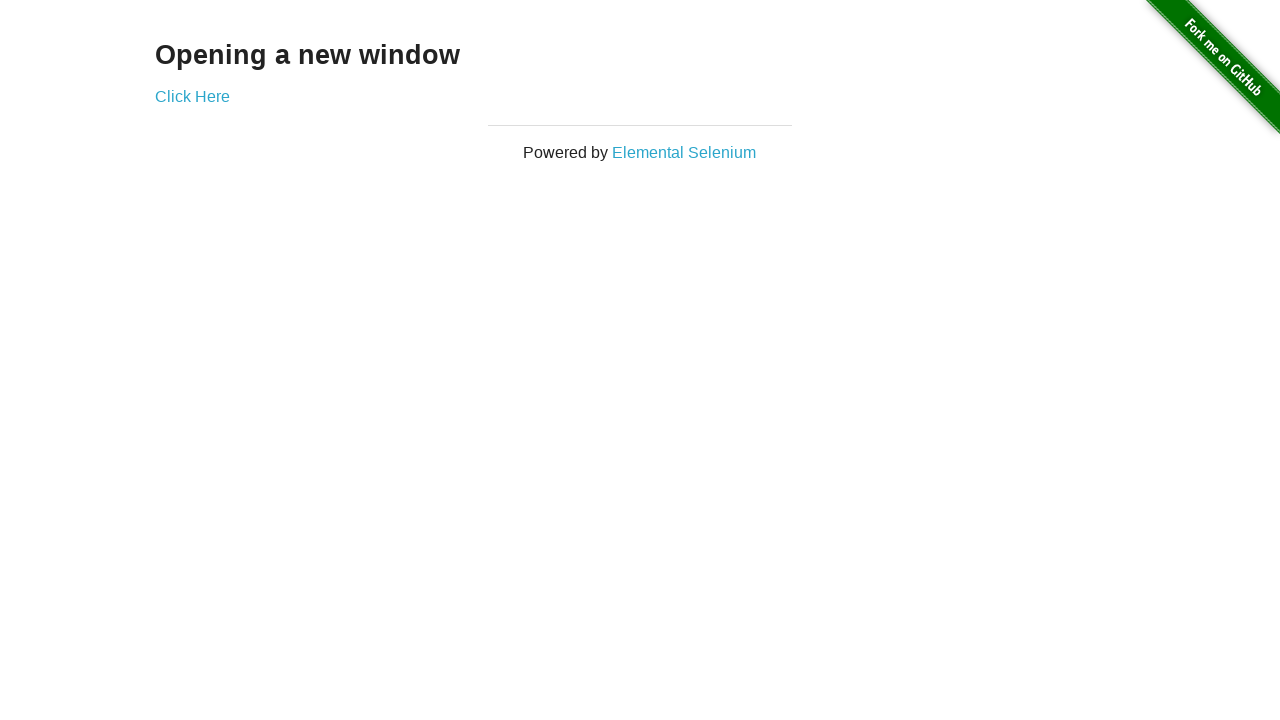

Clicked on 'Click Here' link to open new window at (192, 96) on text=Click Here
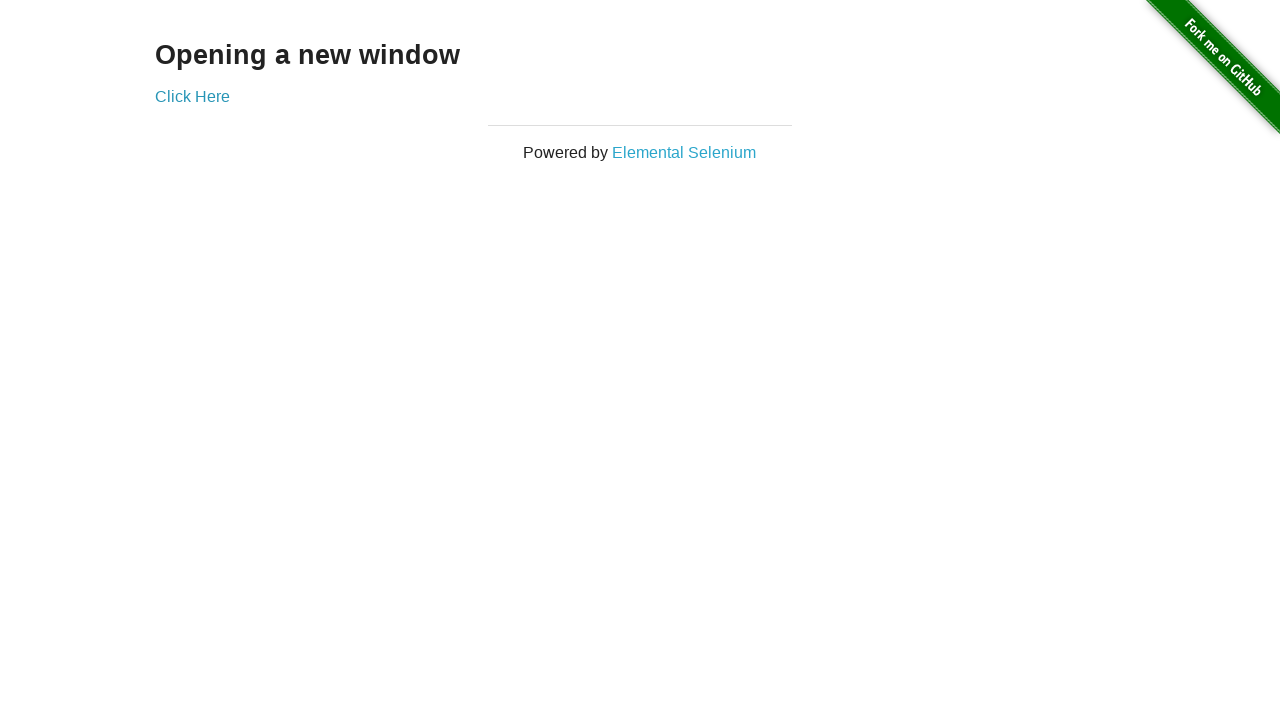

New window opened and loaded
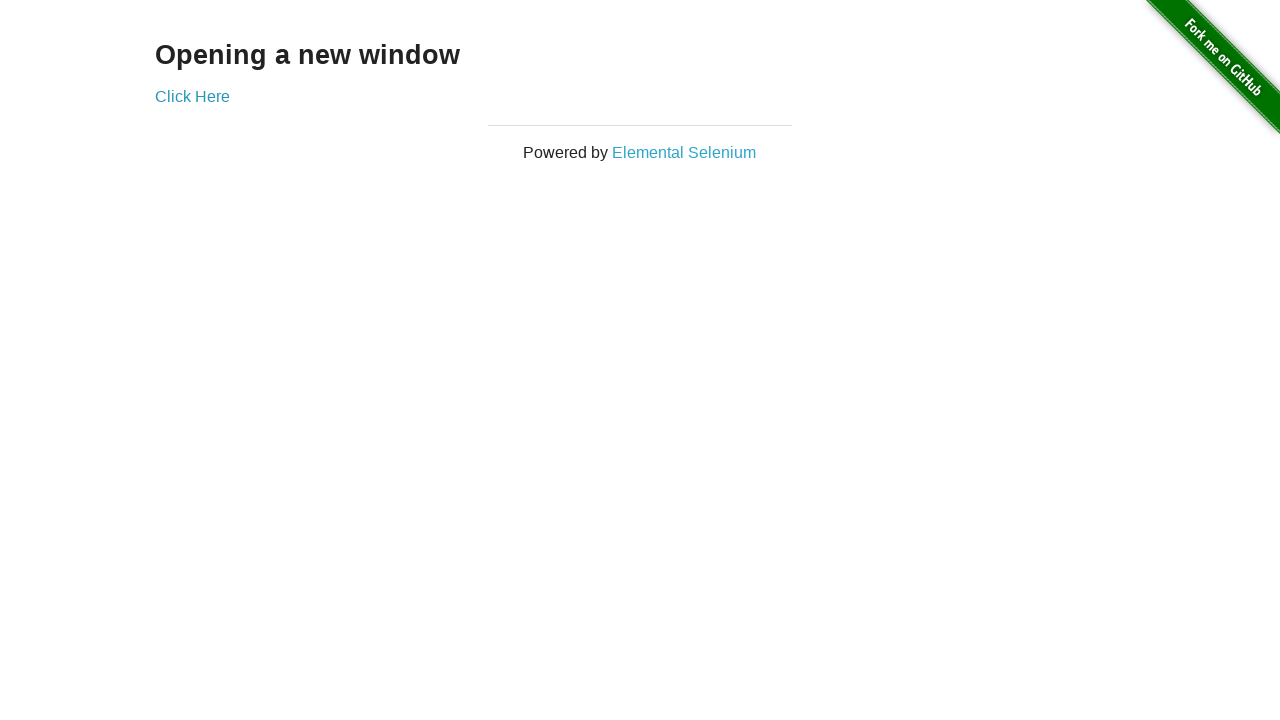

Verified content in child window - example element found
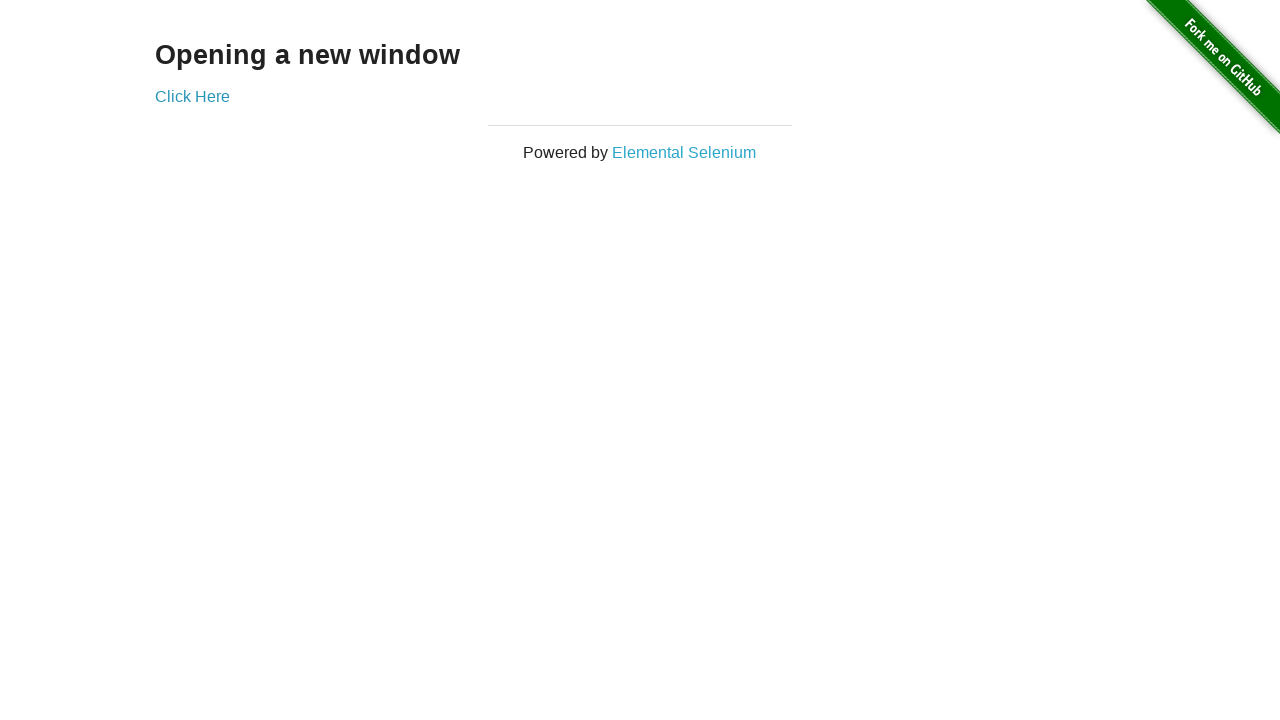

Switched back to parent window
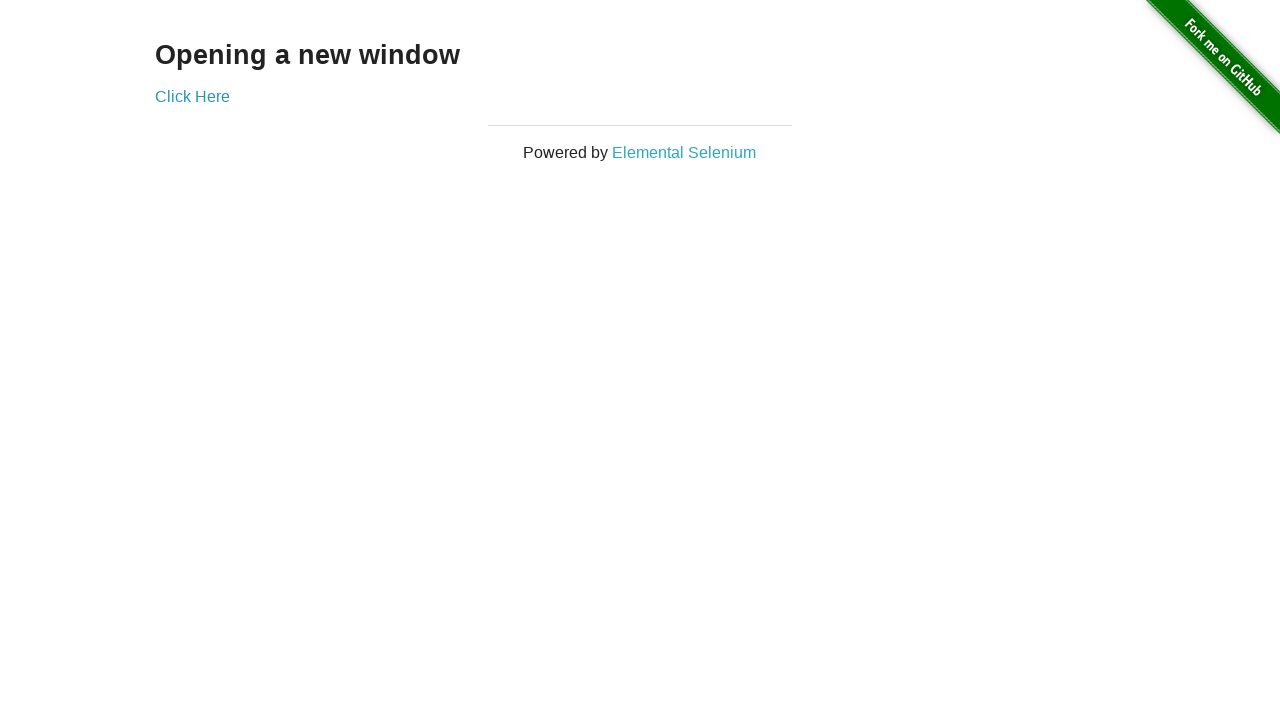

Verified content in parent window - h3 element found
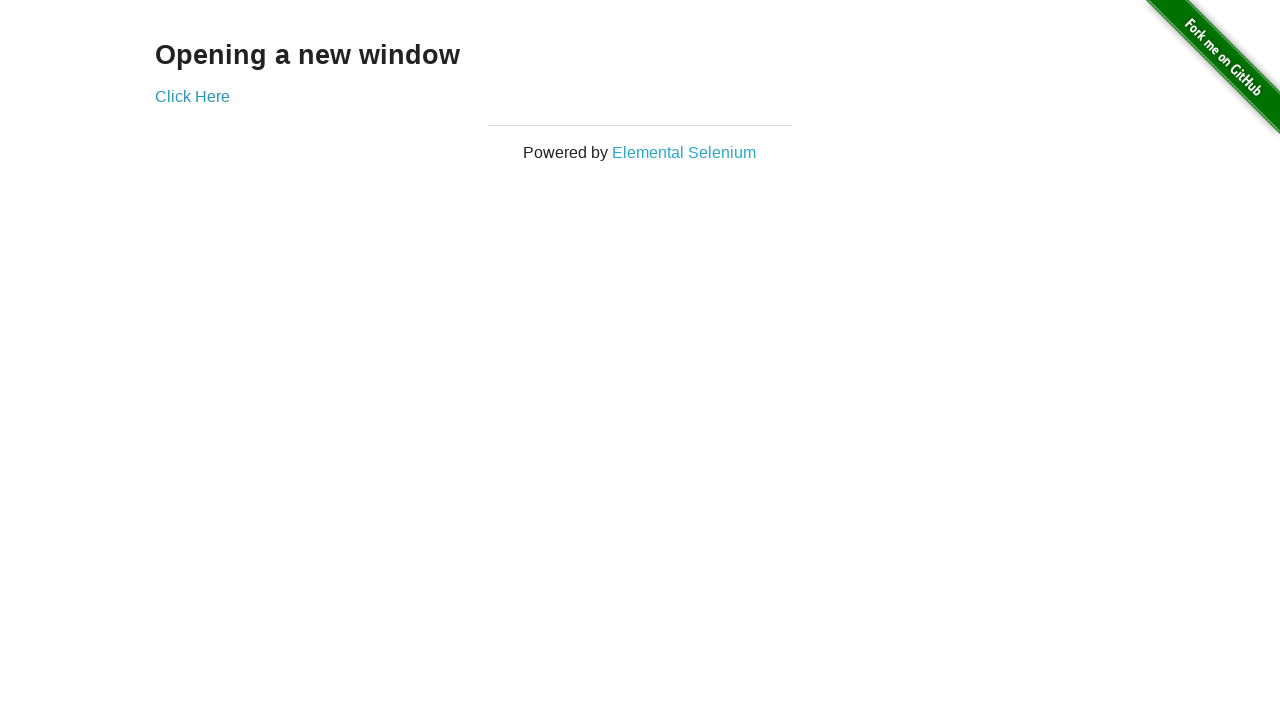

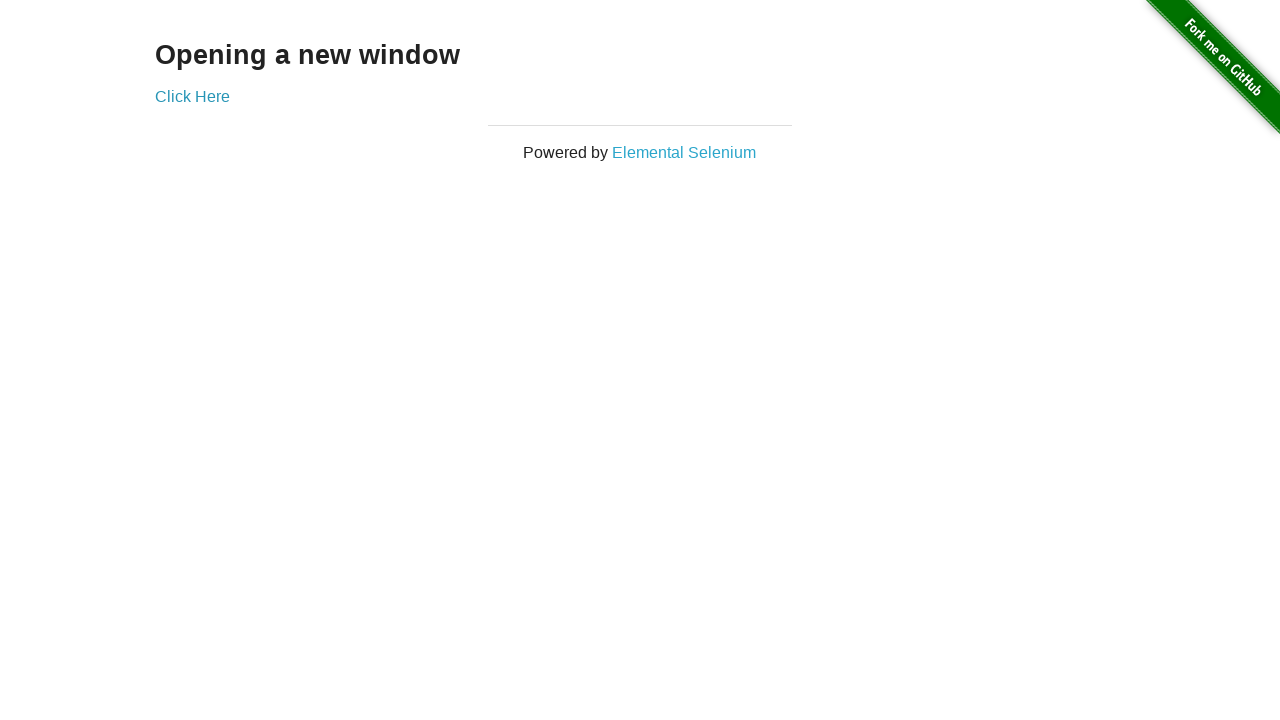